Validates that the Selenium website loads successfully by navigating to the page, maximizing the window, and verifying the page loads.

Starting URL: https://www.selenium.dev/

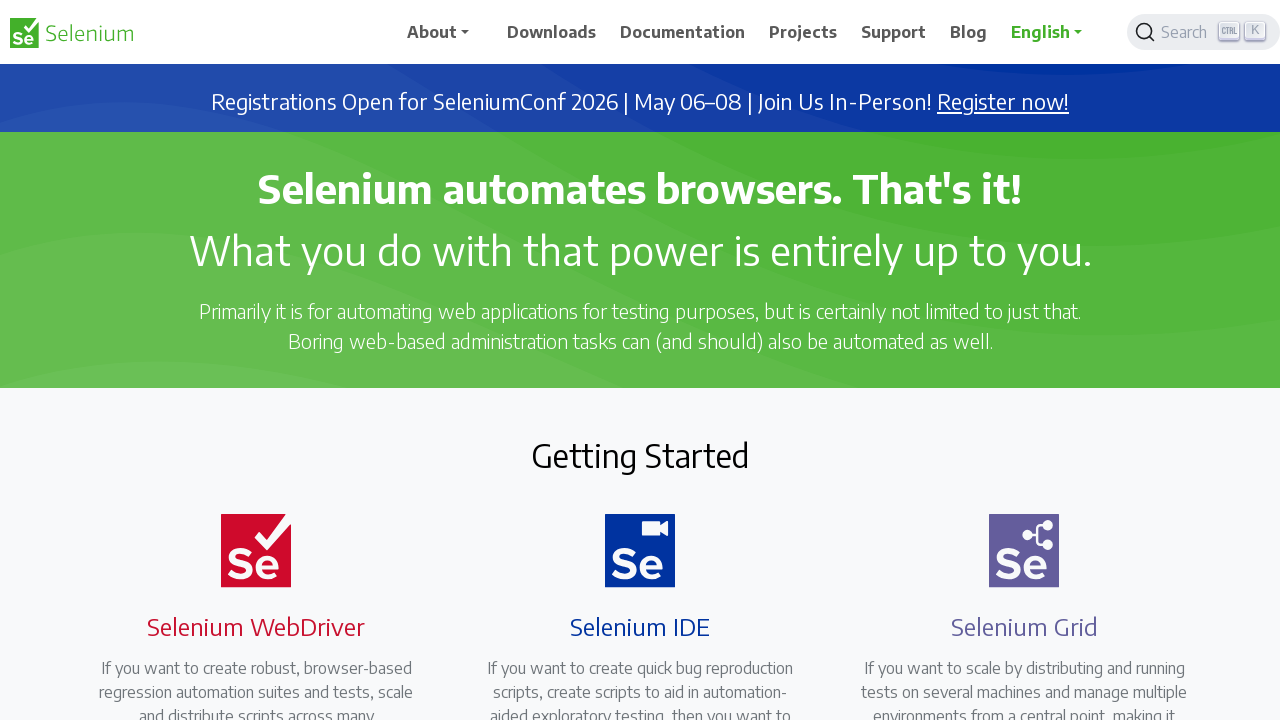

Set viewport size to 1920x1080
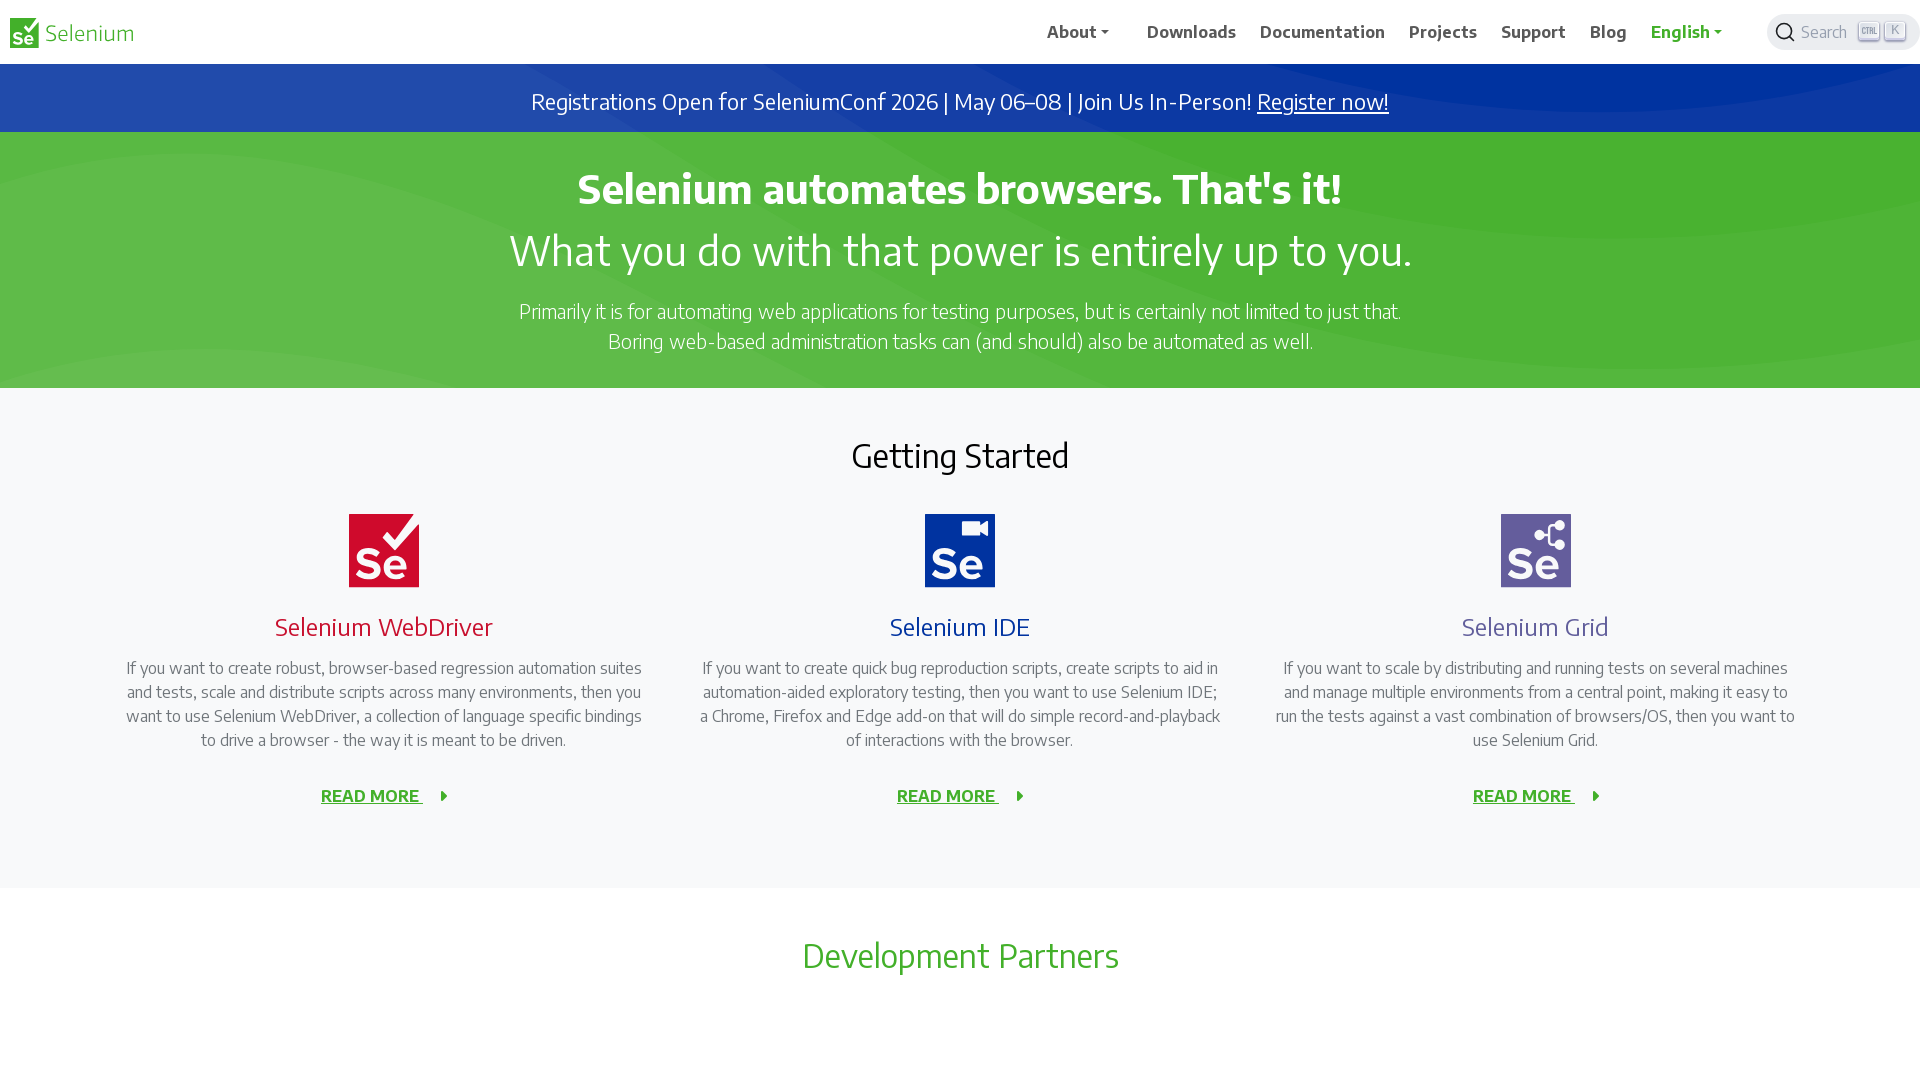

Page DOM content loaded
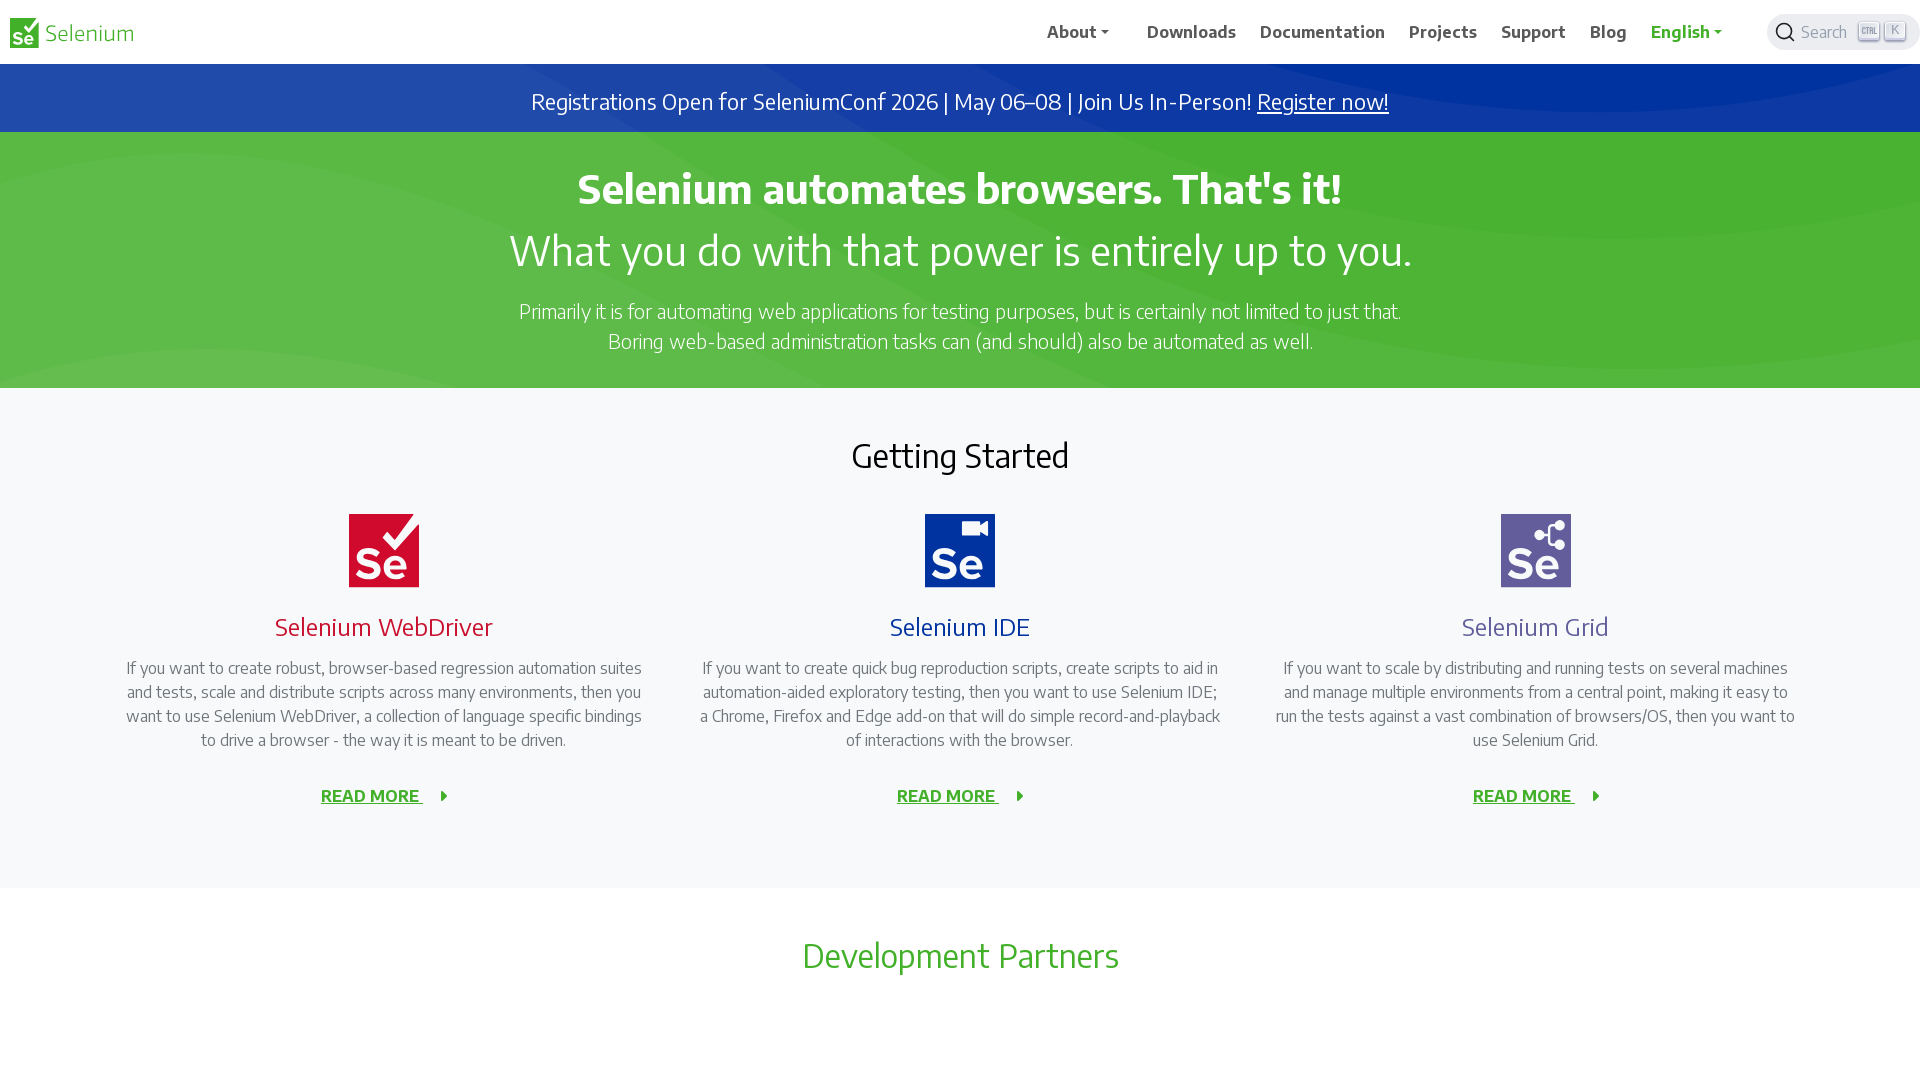

Body element found - page content verified
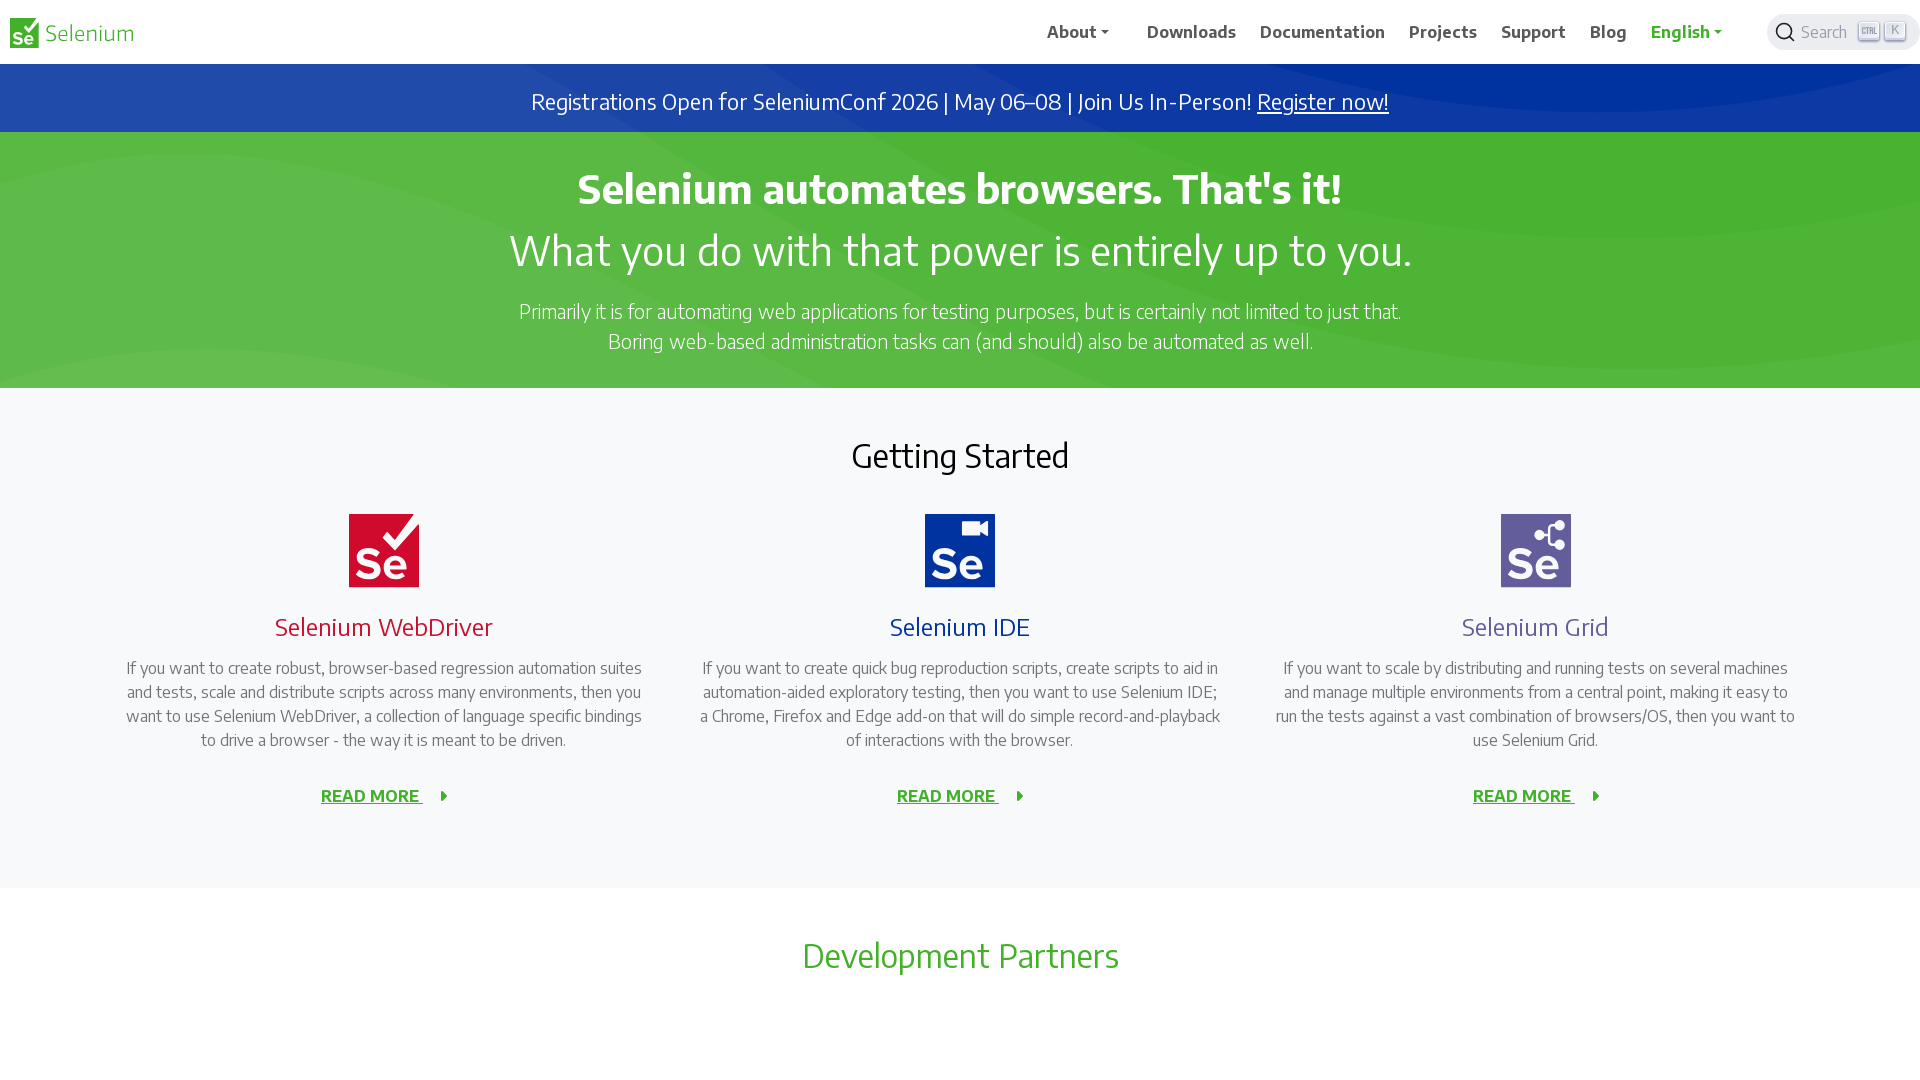

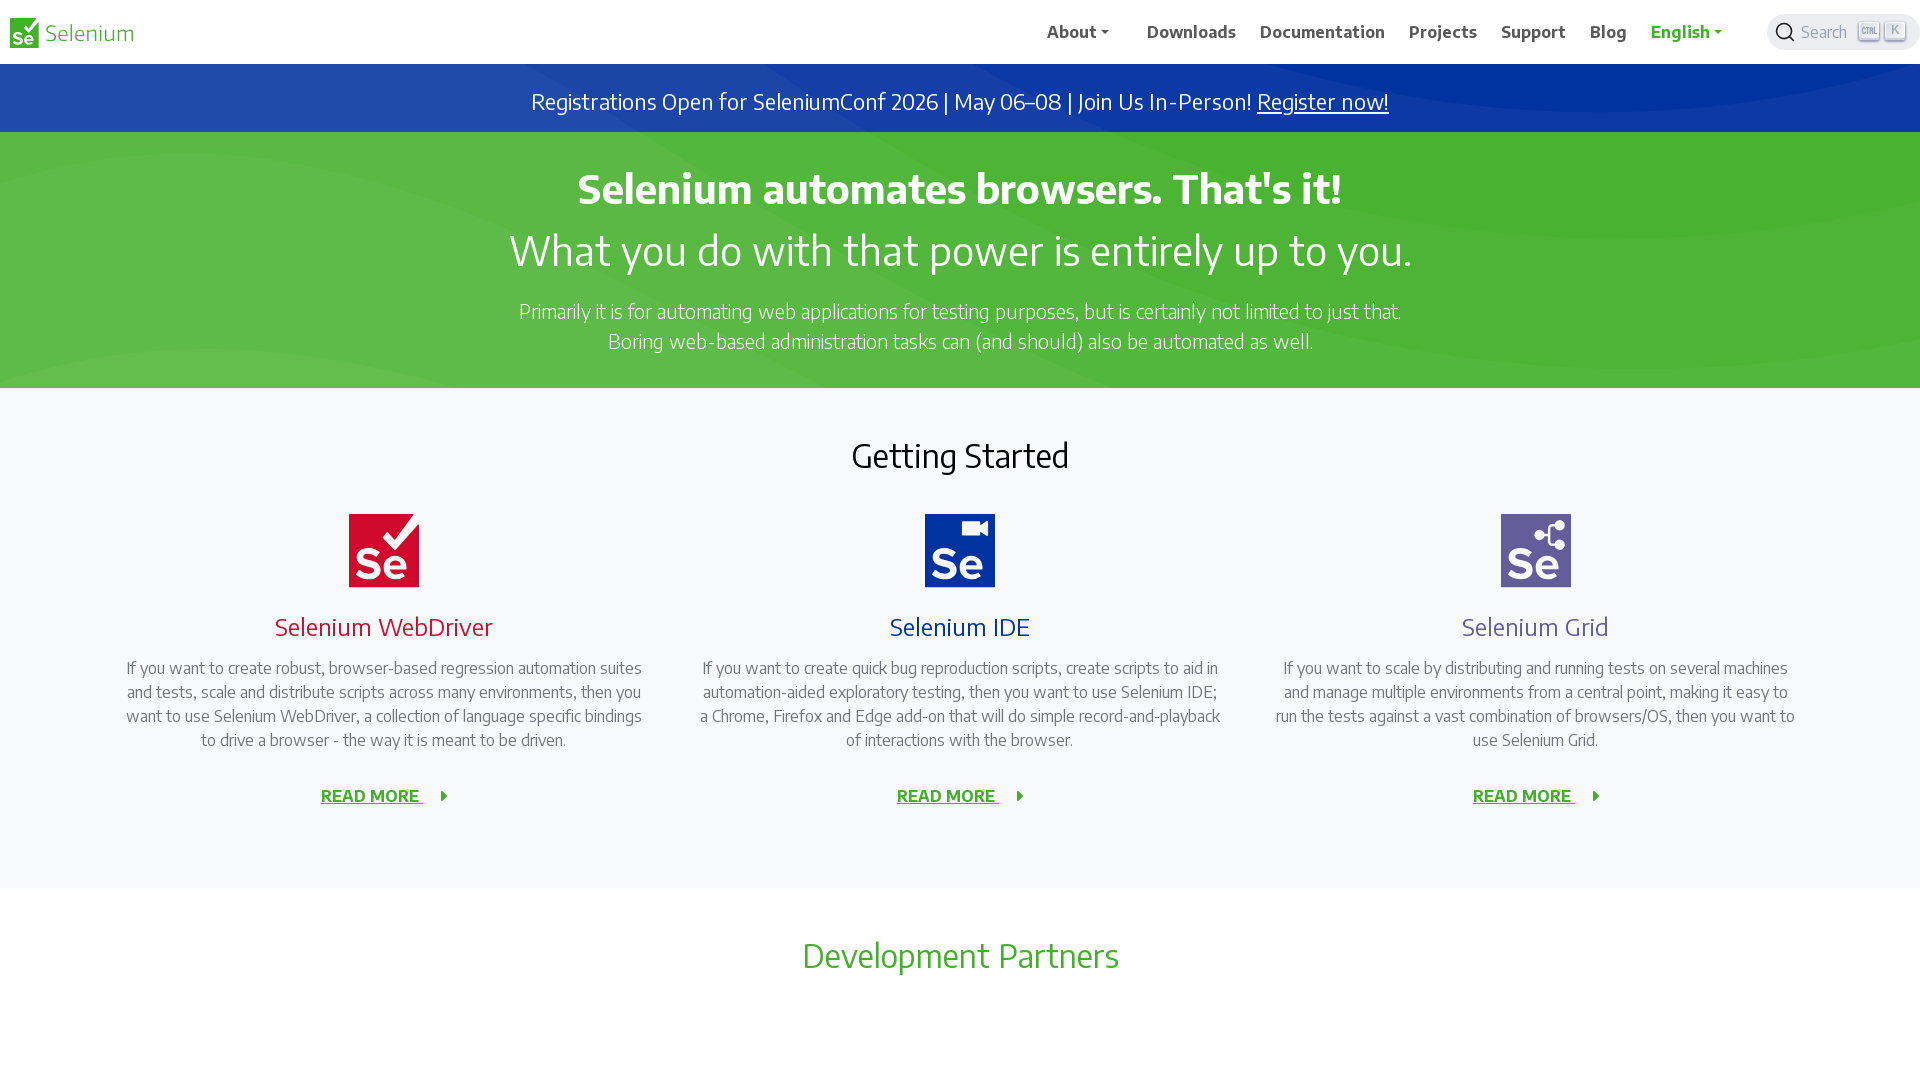